Tests an e-commerce application by searching for vegetables, adding them to cart, proceeding to checkout, applying a promo code, and validating prices and discounts

Starting URL: https://rahulshettyacademy.com/seleniumPractise/#/

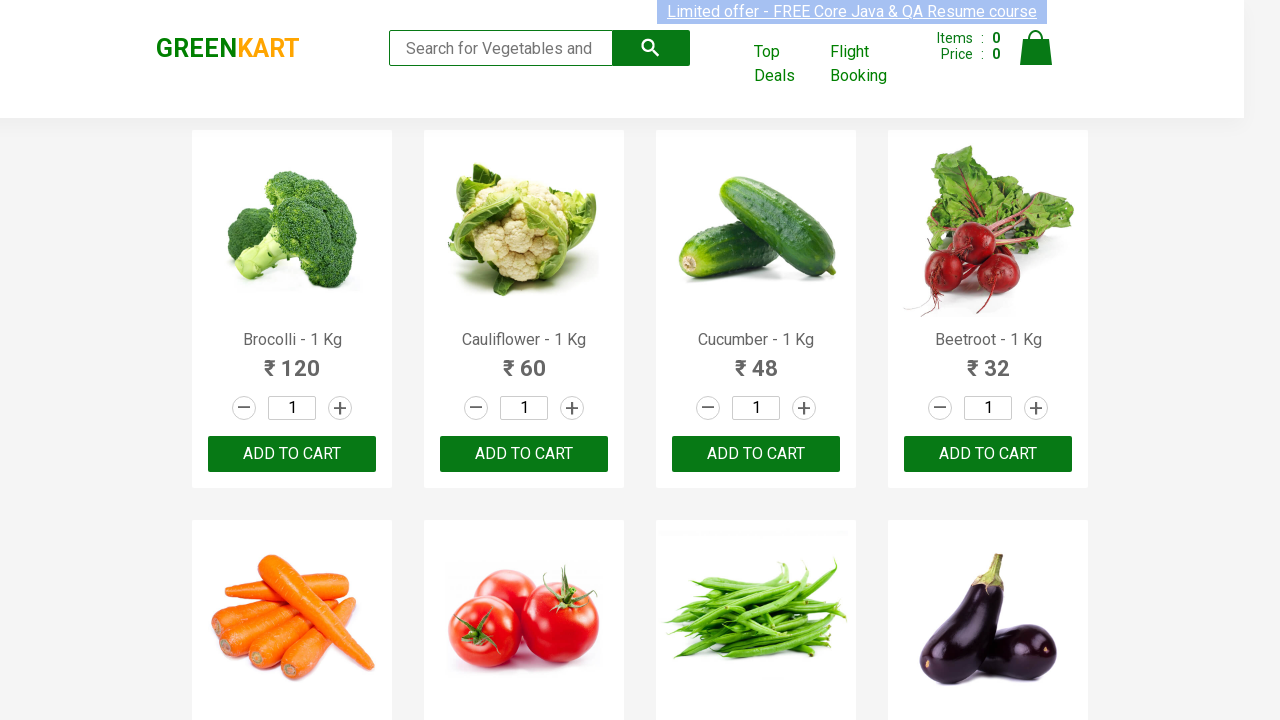

Filled search field with 'ber' to find vegetables on input.search-keyword
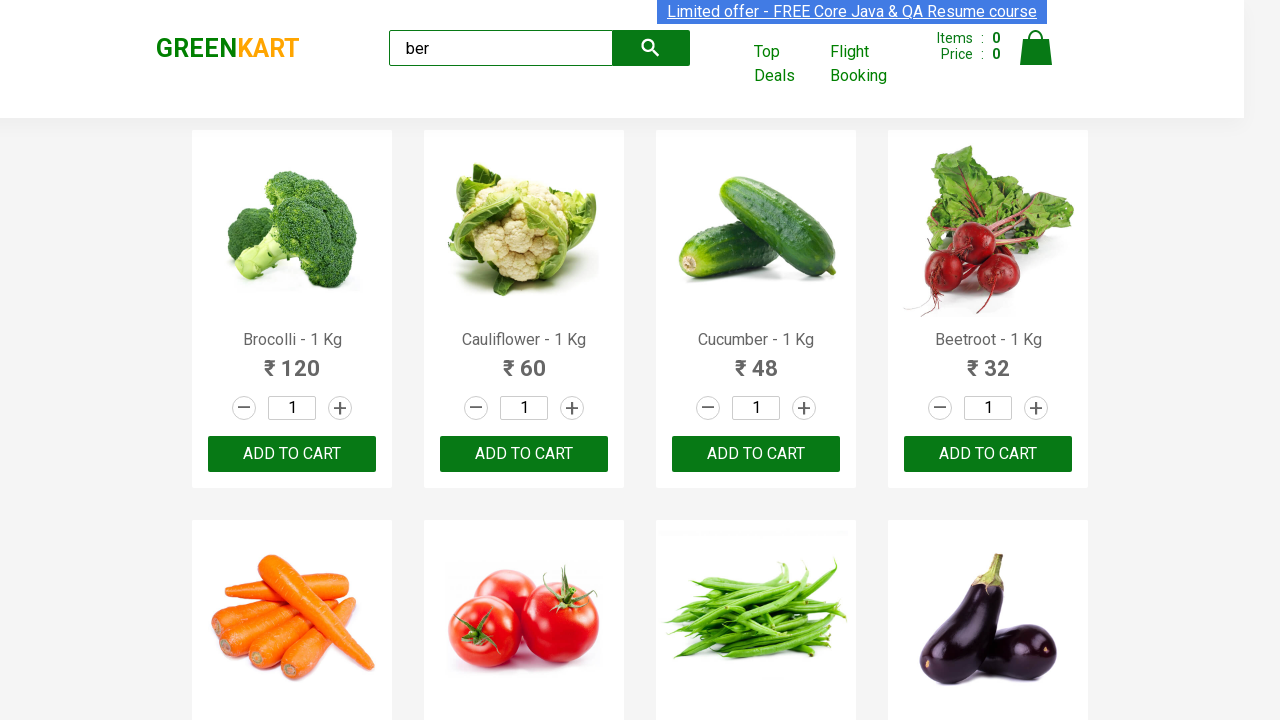

Waited for search results to load
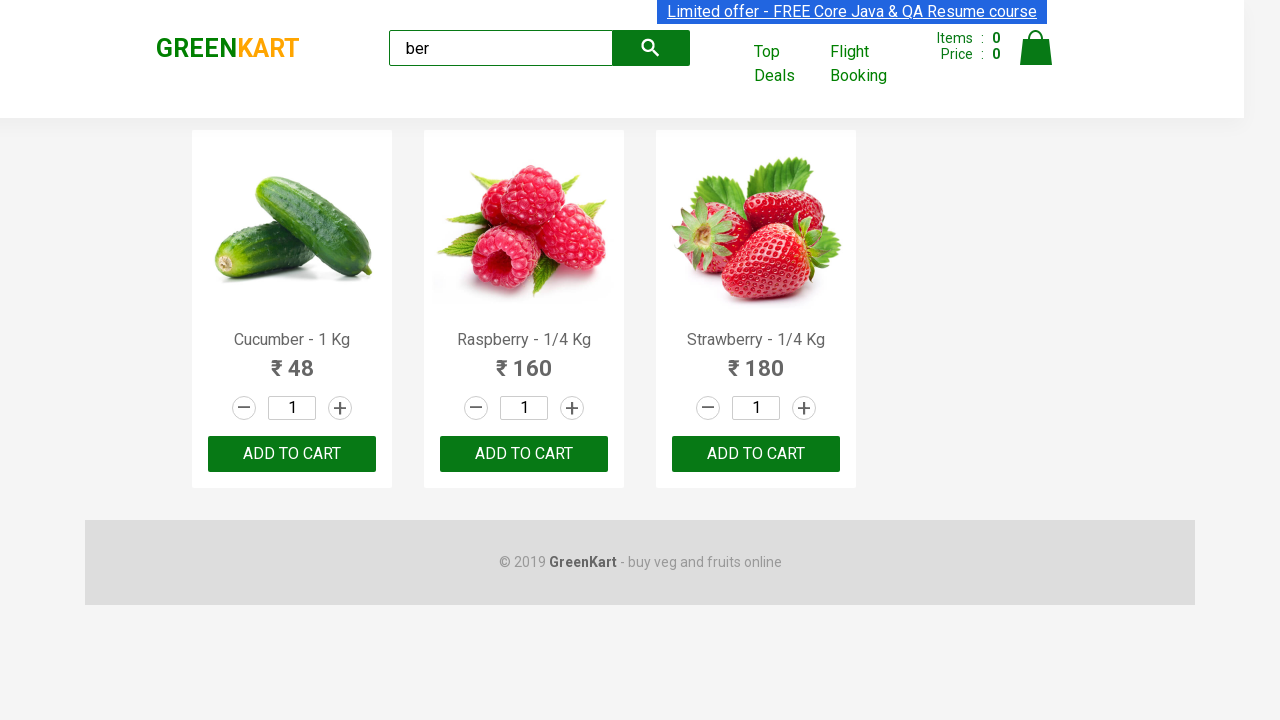

Found 3 add to cart buttons
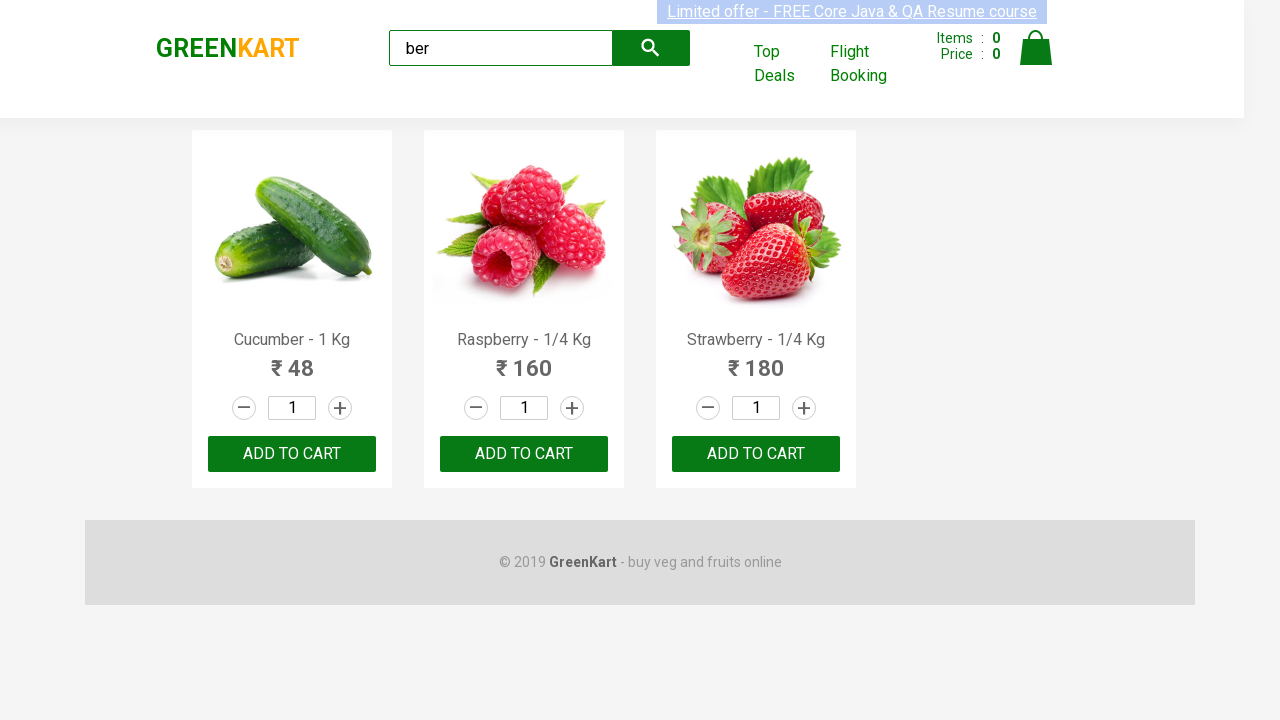

Clicked add to cart button for 'Cucumber - 1 Kg' at (292, 454) on xpath=//div[@class='product-action']/button >> nth=0
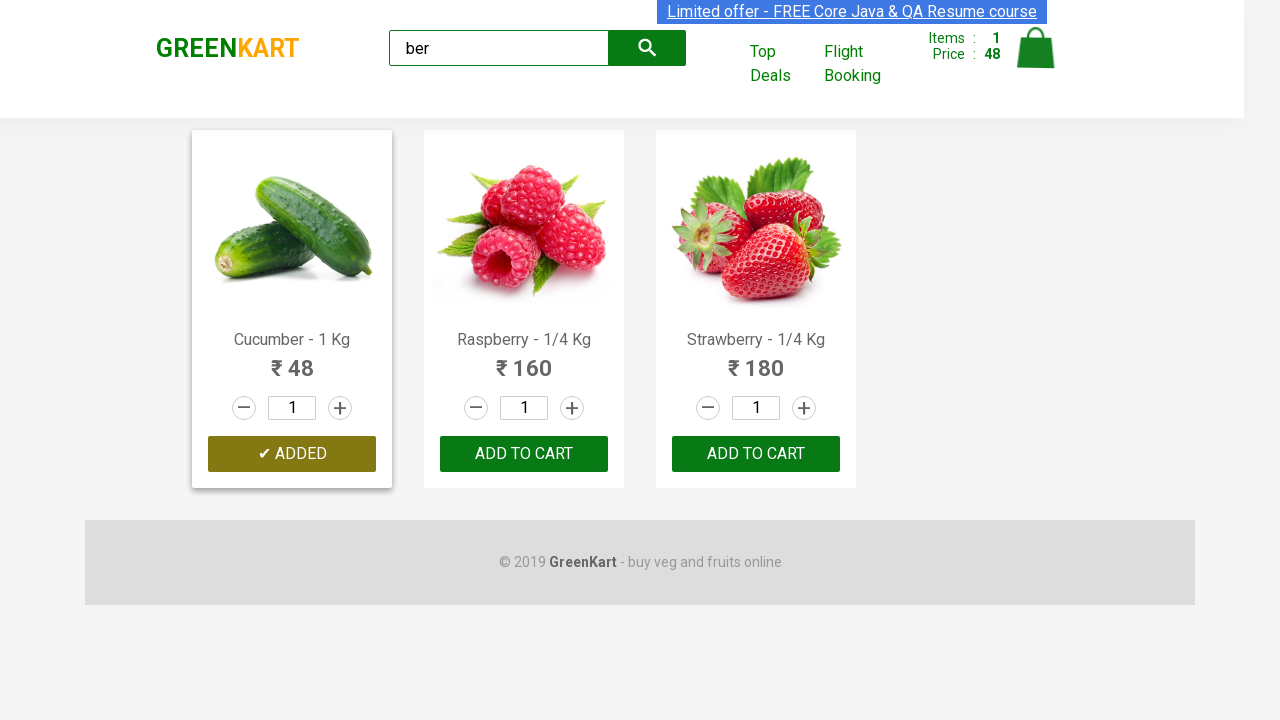

Clicked add to cart button for 'Raspberry - 1/4 Kg' at (524, 454) on xpath=//div[@class='product-action']/button >> nth=1
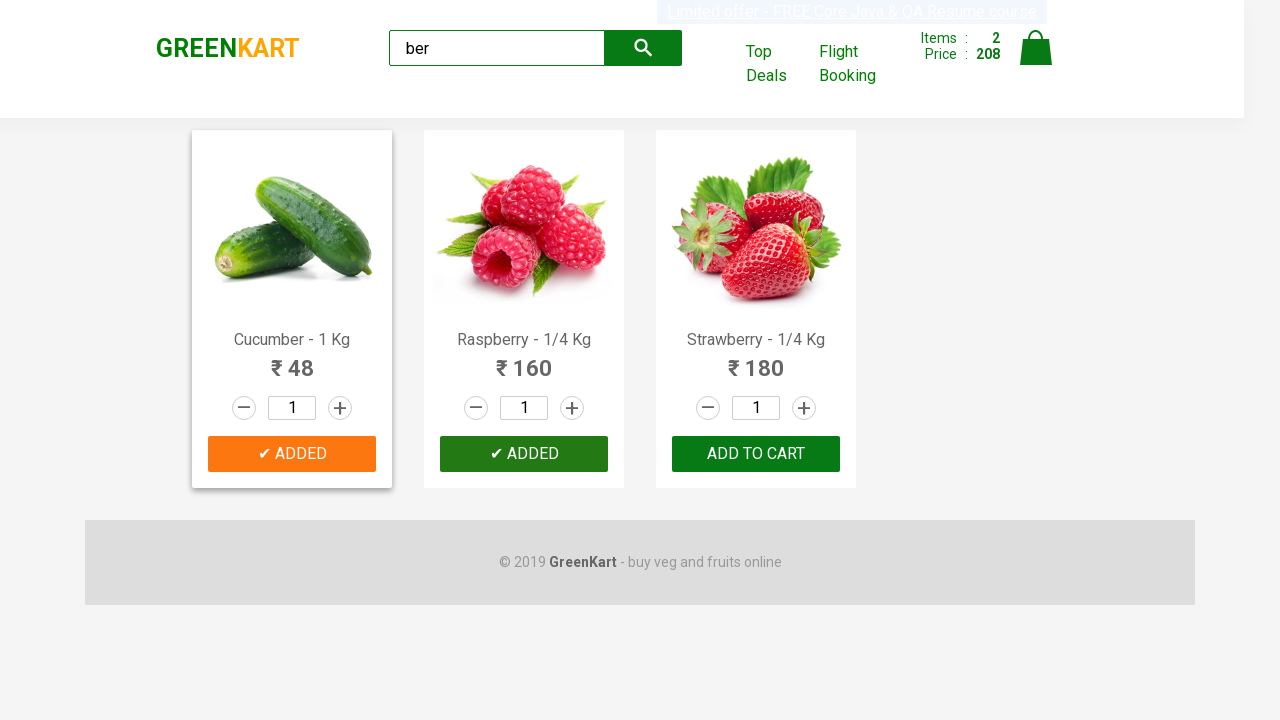

Clicked add to cart button for 'Strawberry - 1/4 Kg' at (756, 454) on xpath=//div[@class='product-action']/button >> nth=2
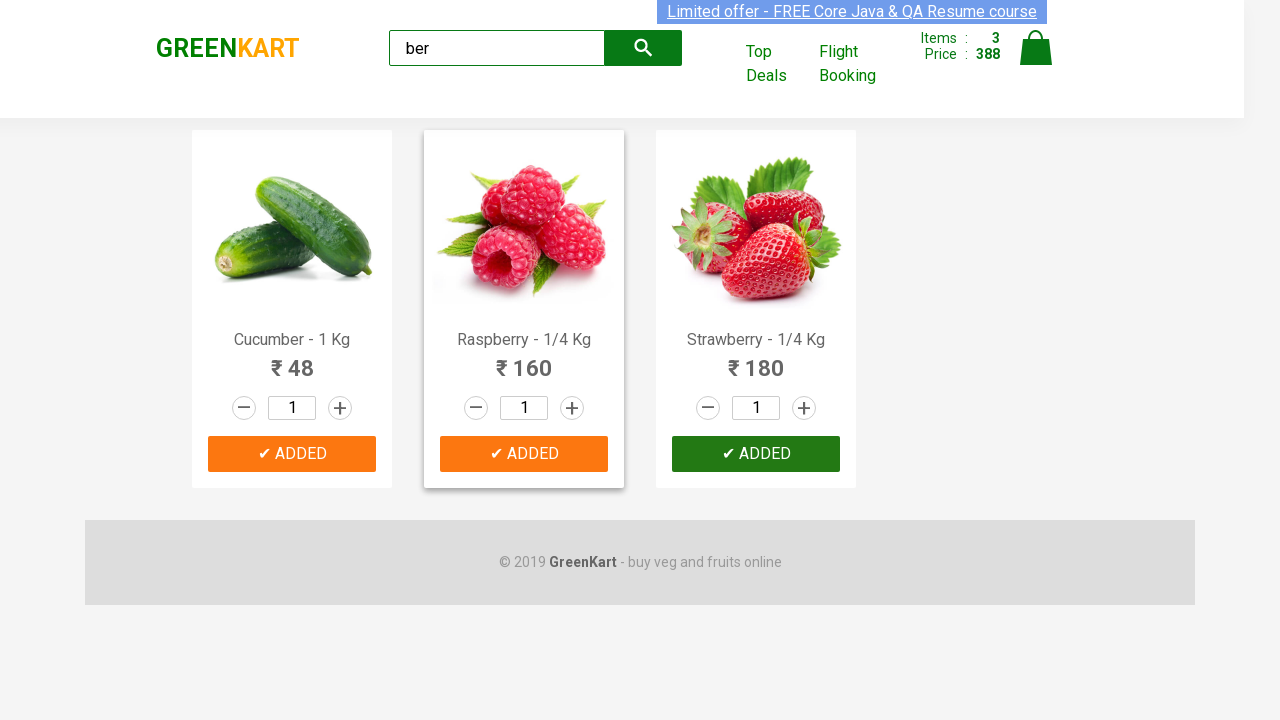

Clicked cart icon to view shopping cart at (1036, 59) on a.cart-icon
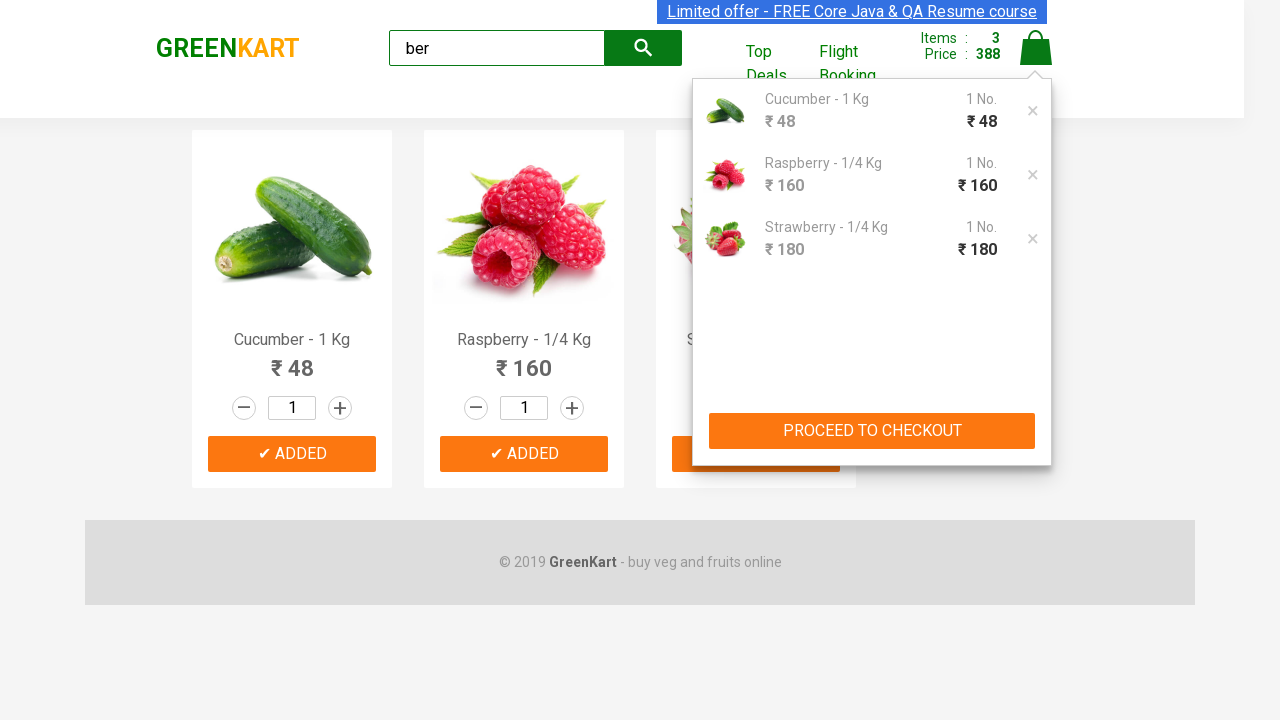

Clicked proceed to checkout button at (872, 431) on xpath=//button[text()='PROCEED TO CHECKOUT']
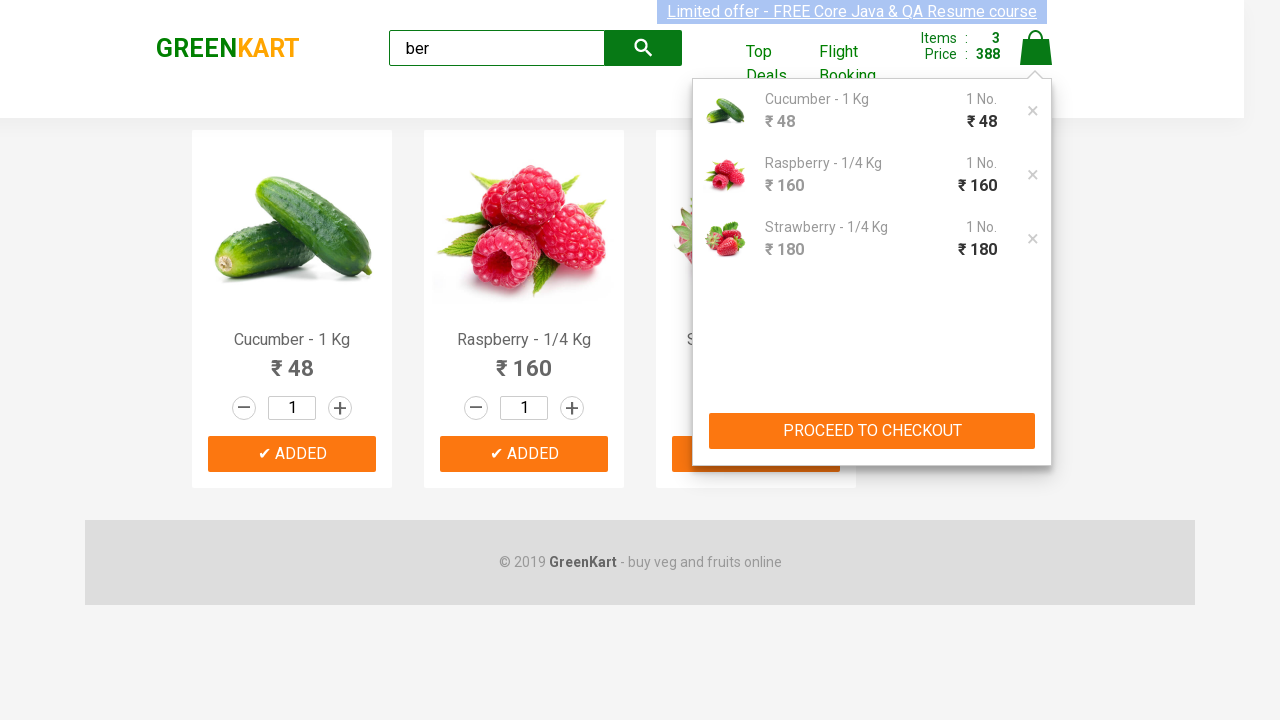

Checkout page loaded with promo code field visible
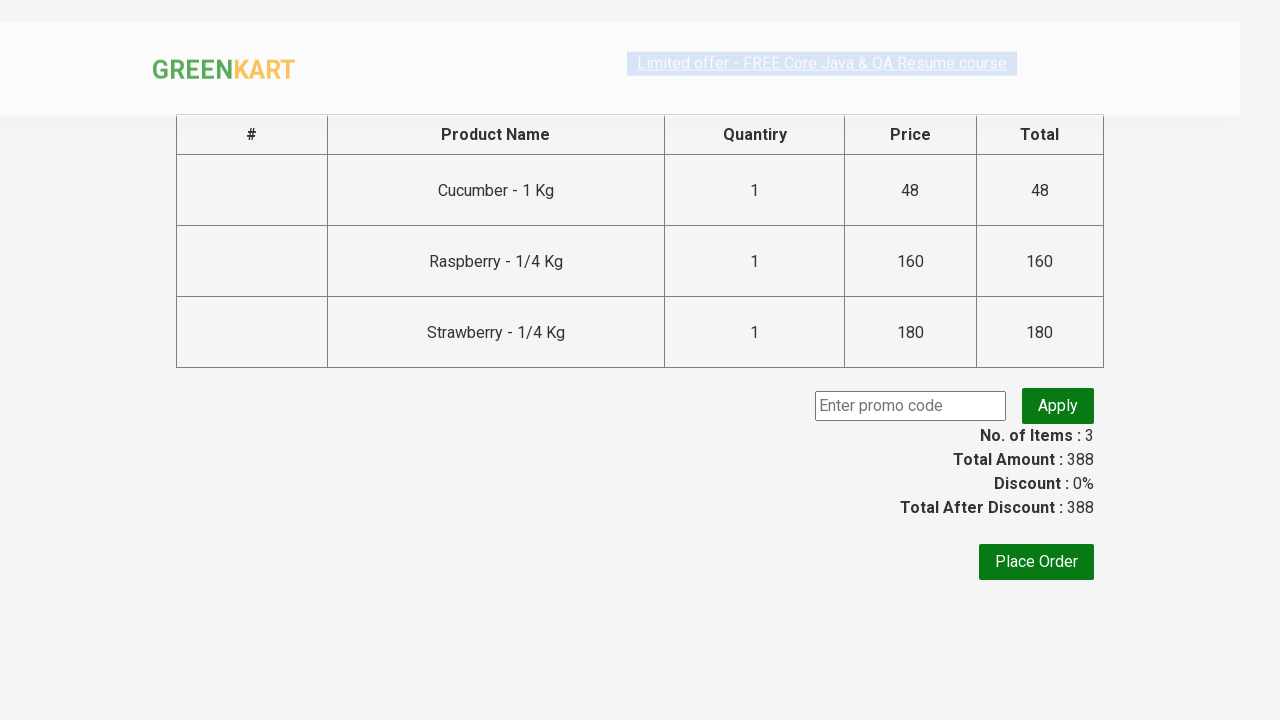

Retrieved 3 vegetables from checkout page
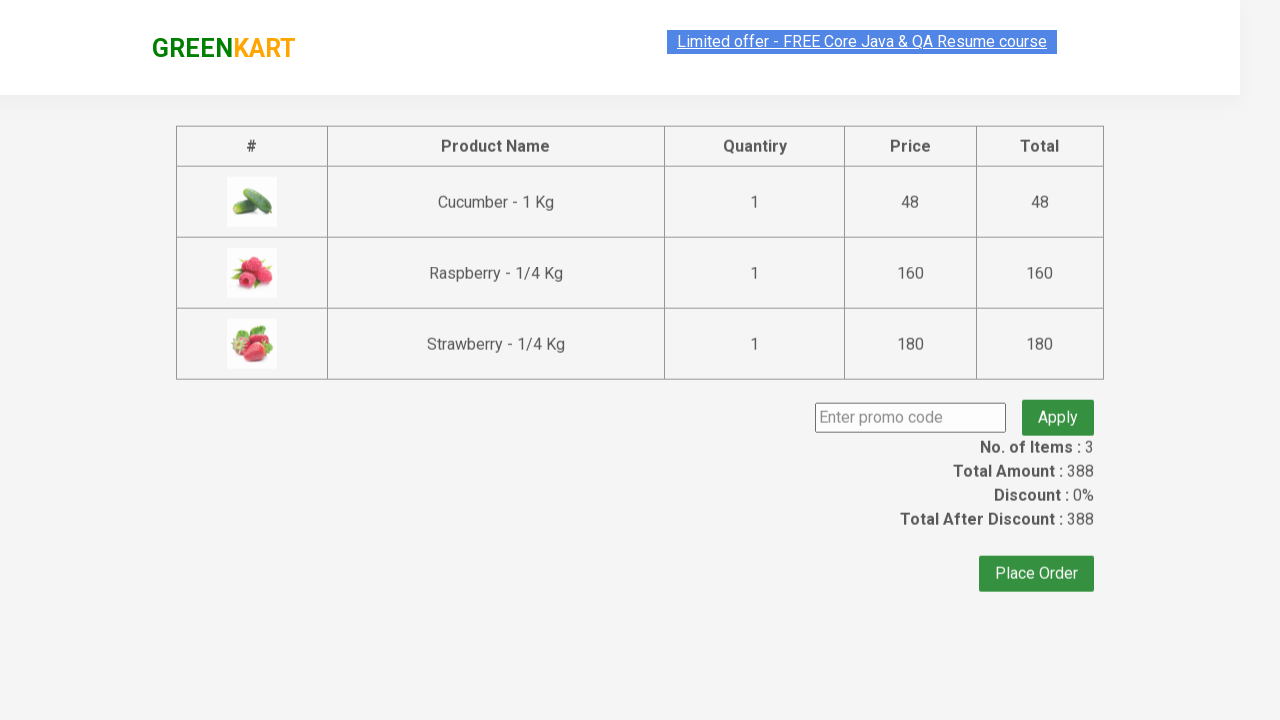

Retrieved discount amount before promo: 388
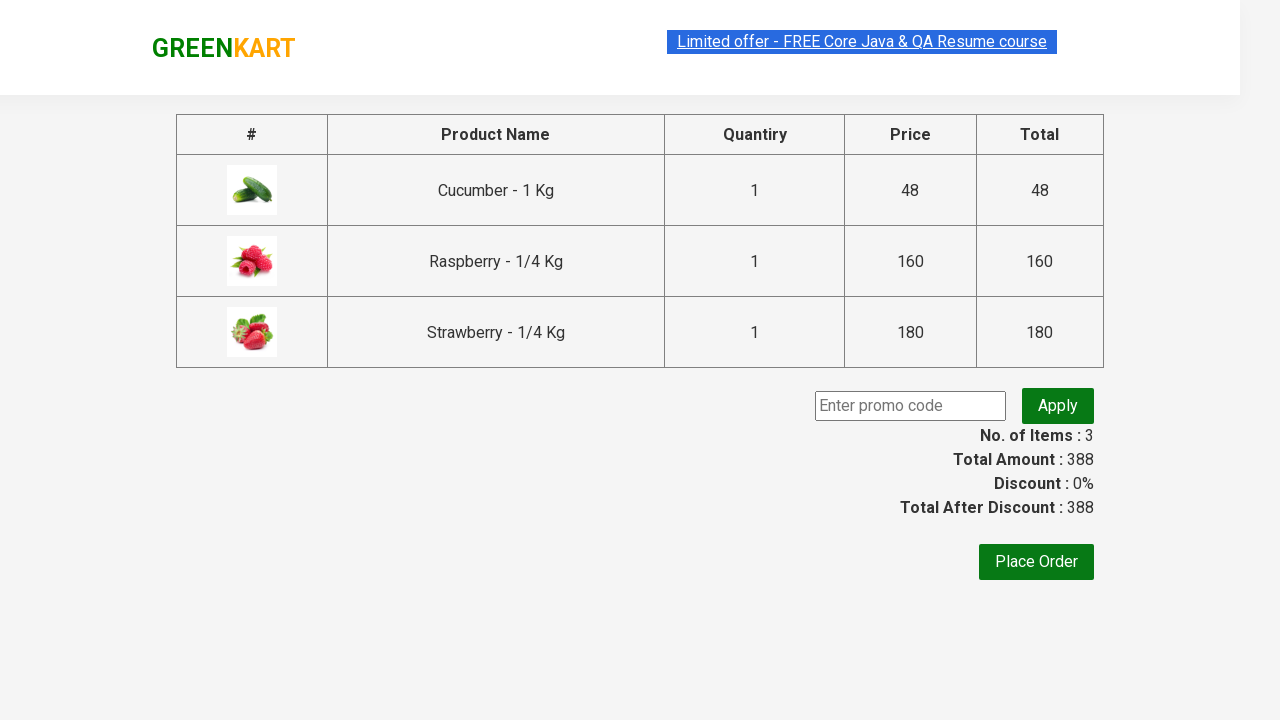

Filled promo code field with 'rahulshettyacademy' on .promoCode
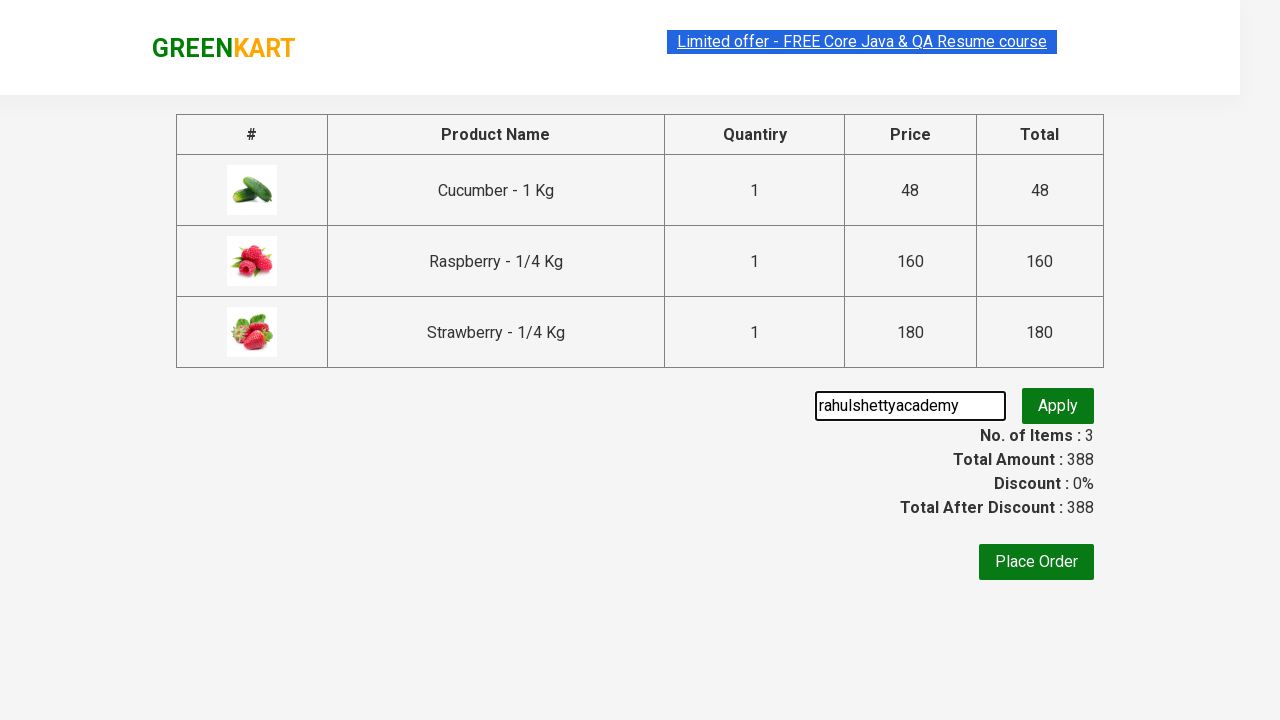

Clicked apply promo button at (1058, 406) on .promoBtn
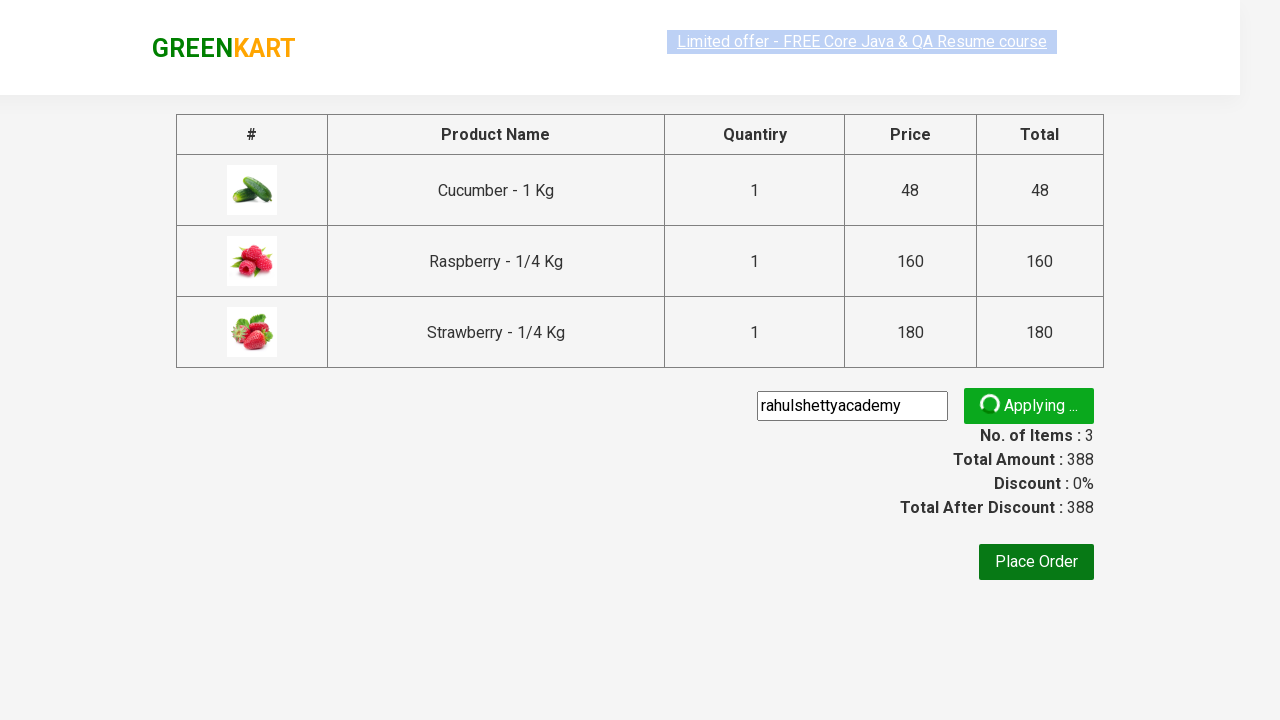

Promo code applied successfully
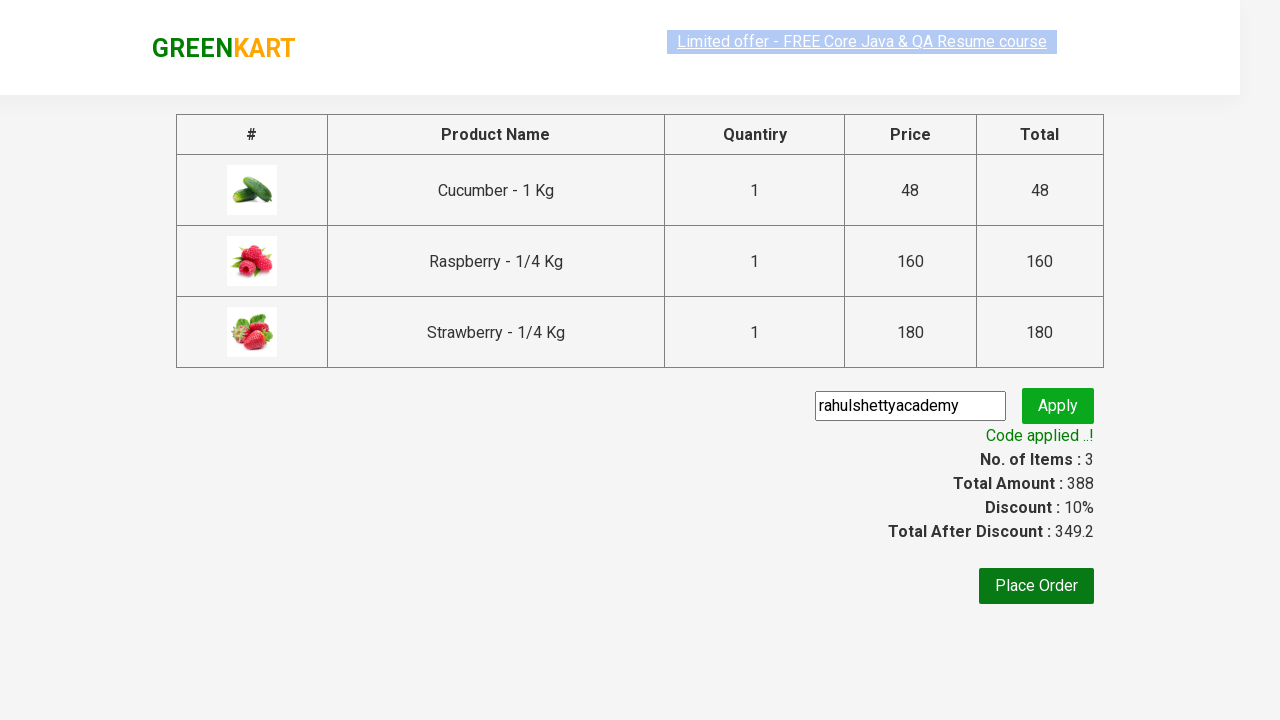

Retrieved promo info text: Code applied ..!
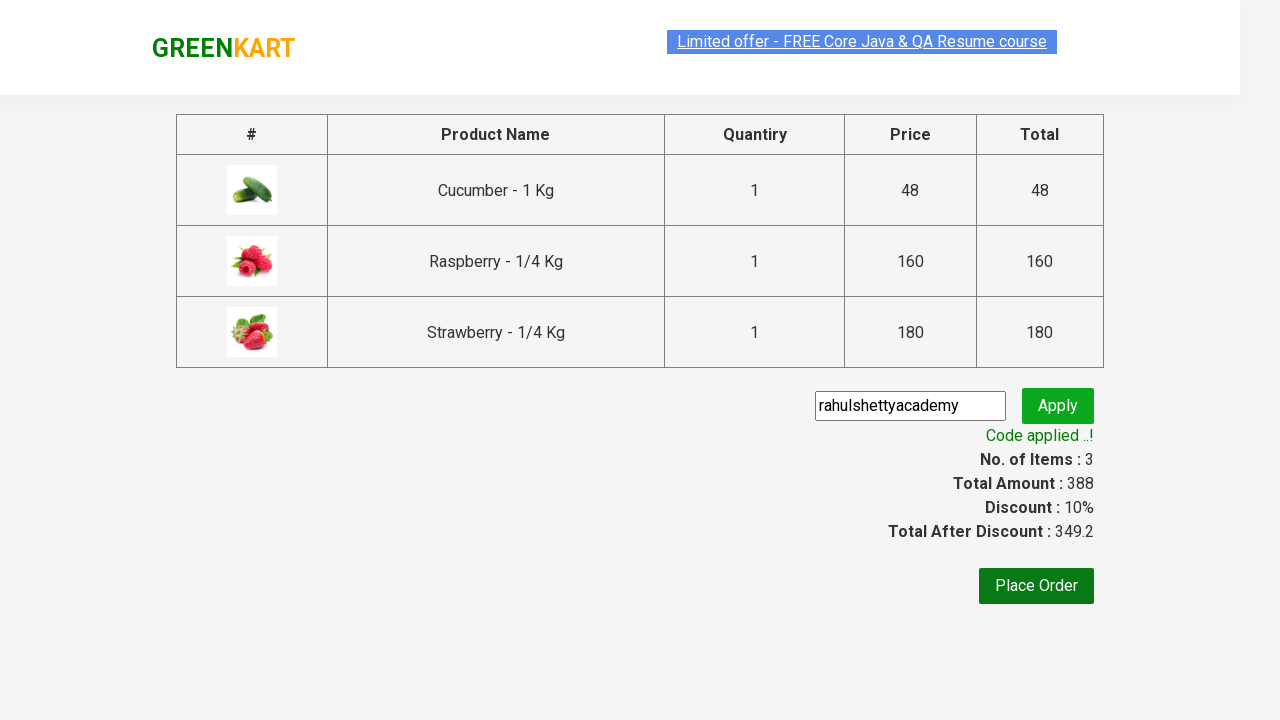

Retrieved discount amount after promo: 349.2
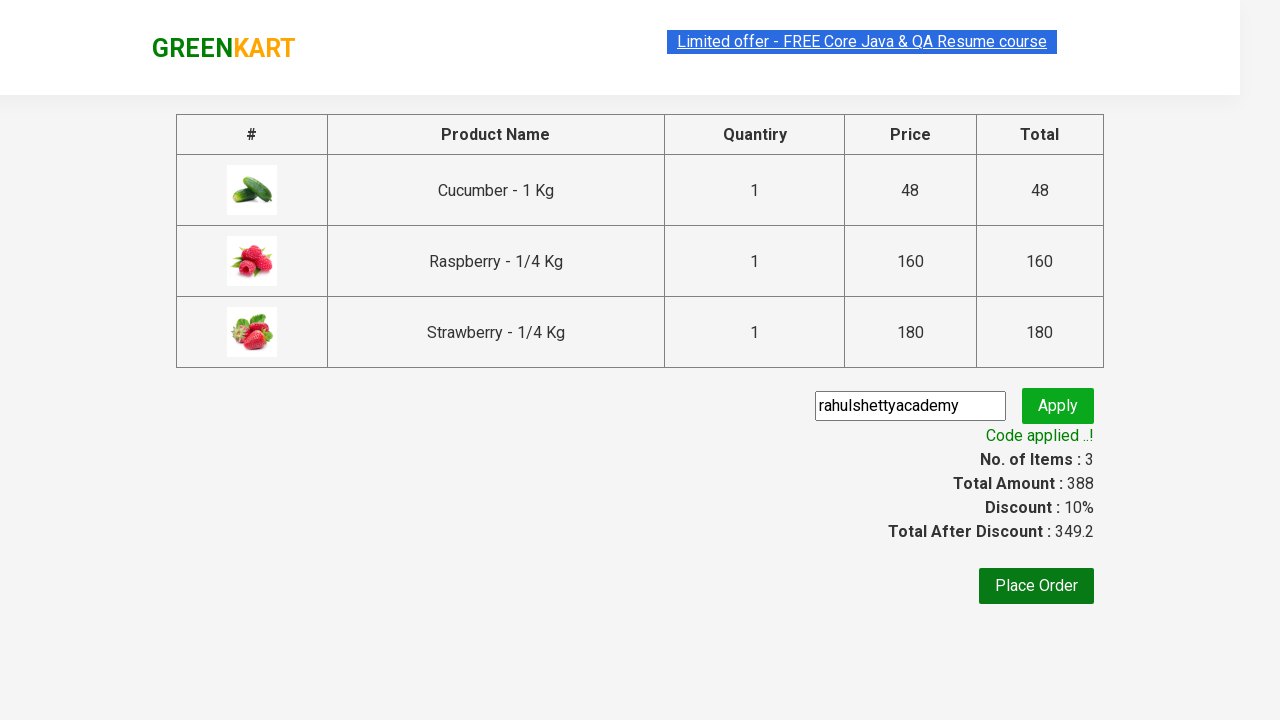

Calculated total sum of individual amounts: 388
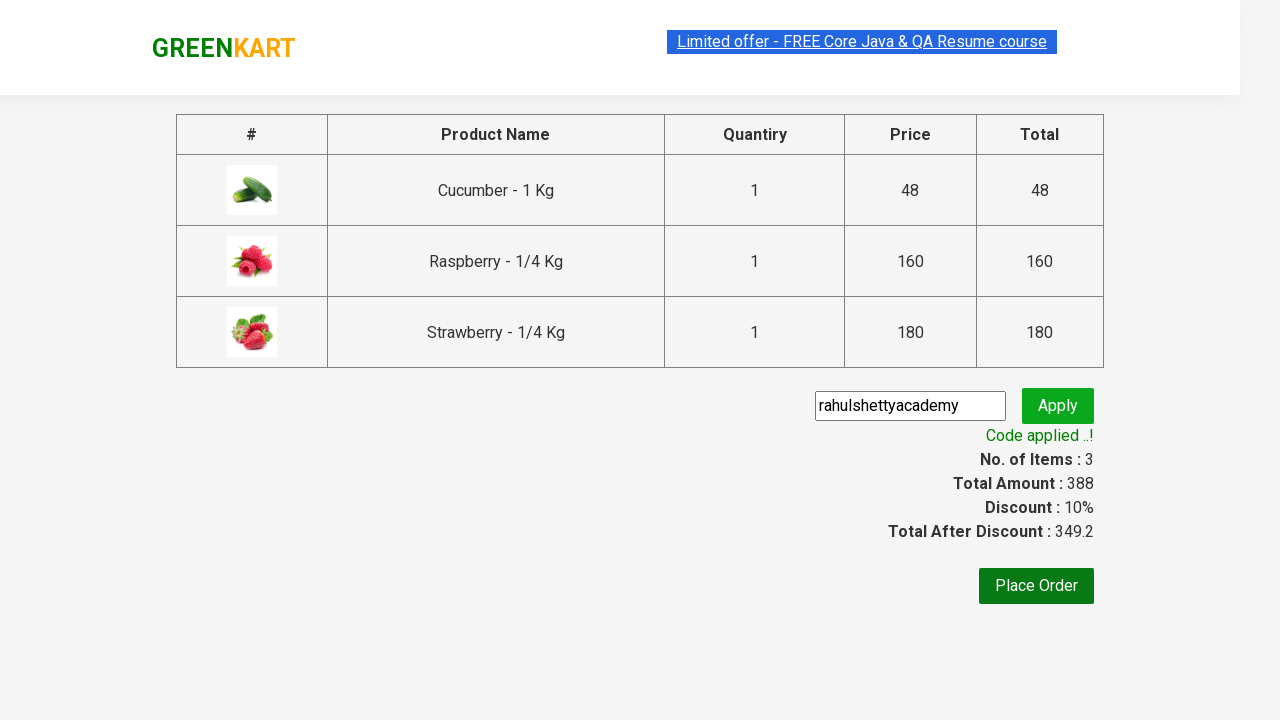

Retrieved total amount displayed: 388 
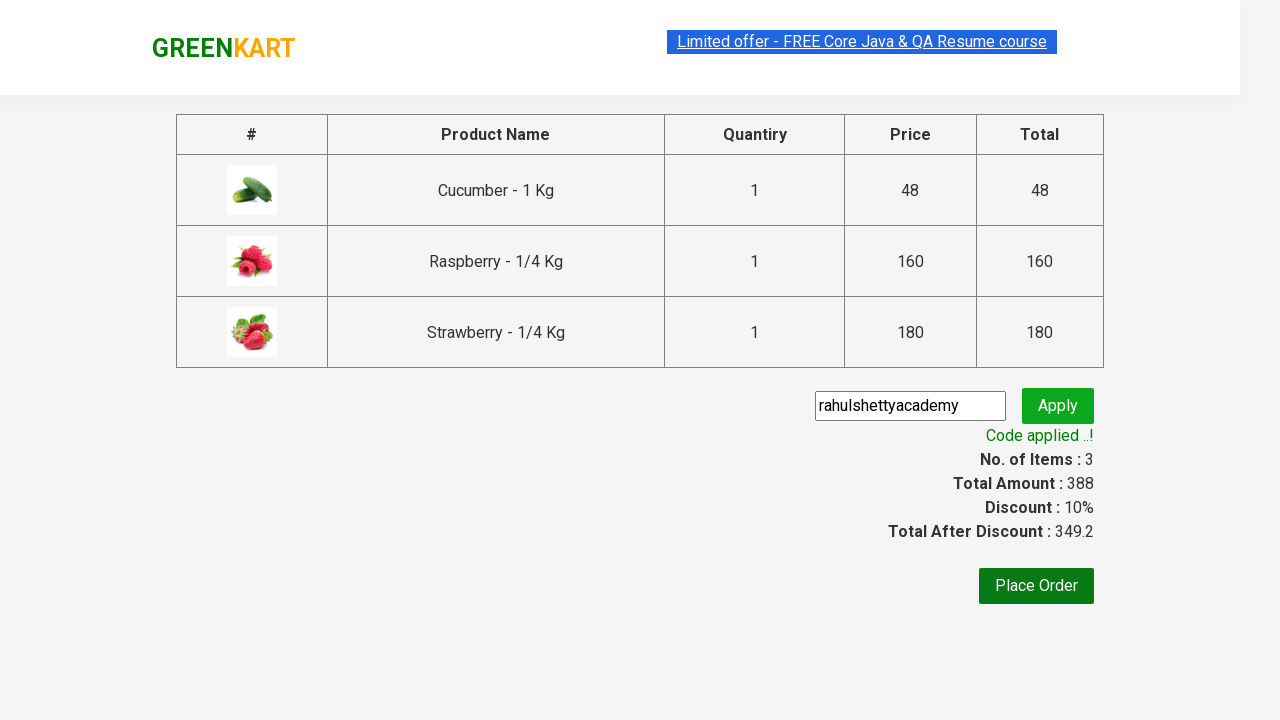

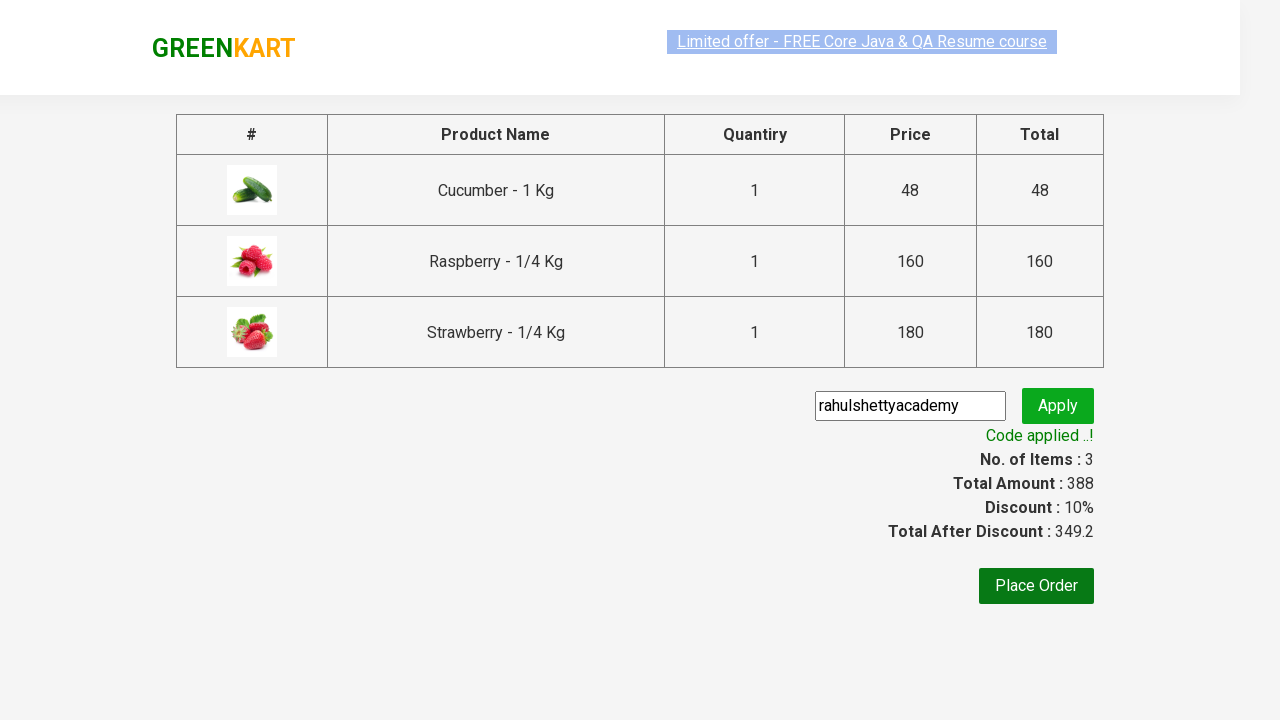